Tests window size management by getting and setting the viewport dimensions

Starting URL: https://the-internet.herokuapp.com

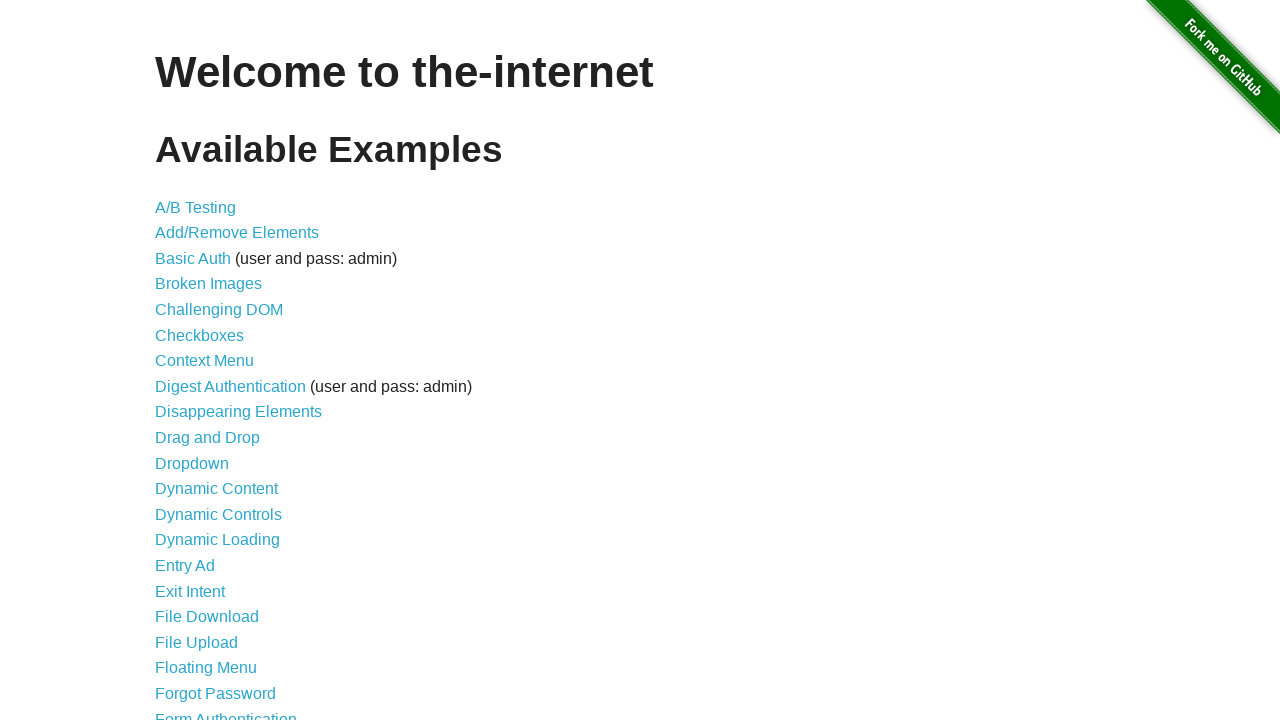

Retrieved initial viewport size
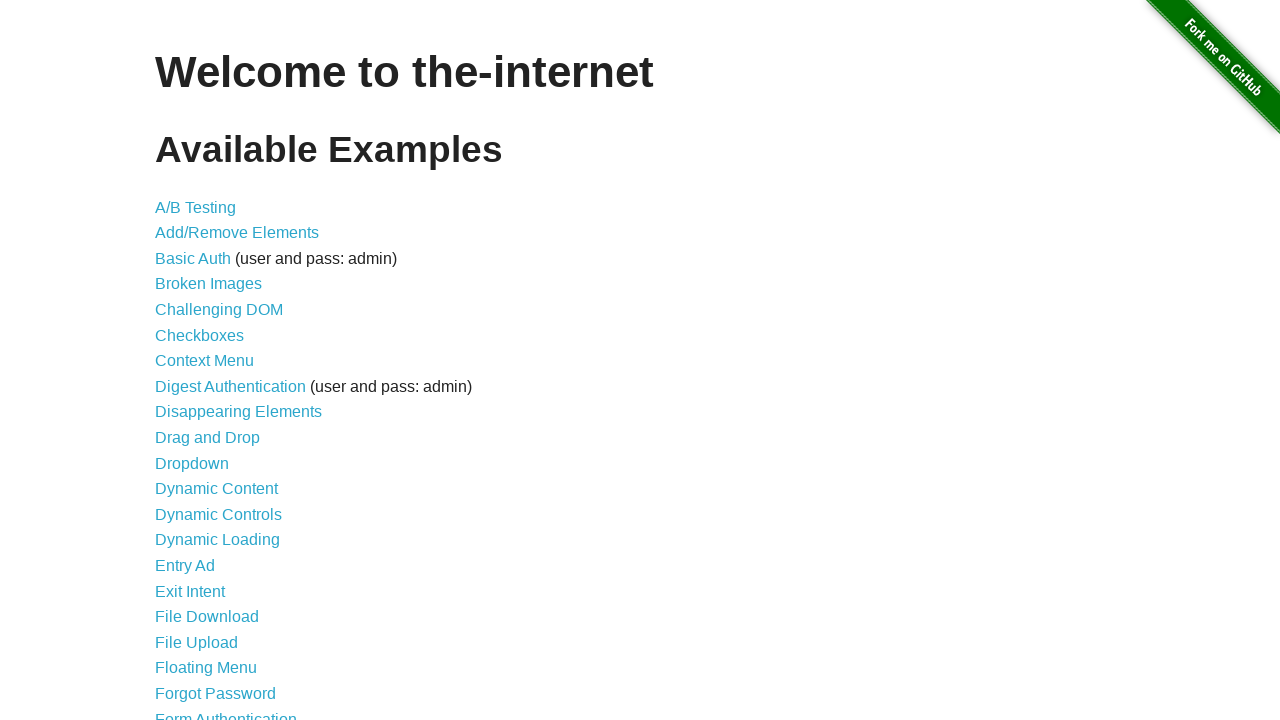

Set viewport size to 500x500 pixels
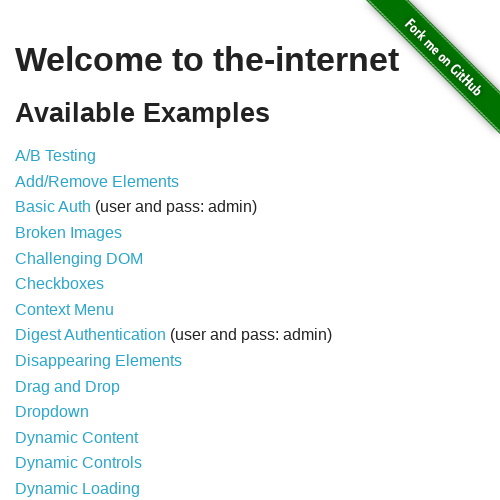

Retrieved new viewport size
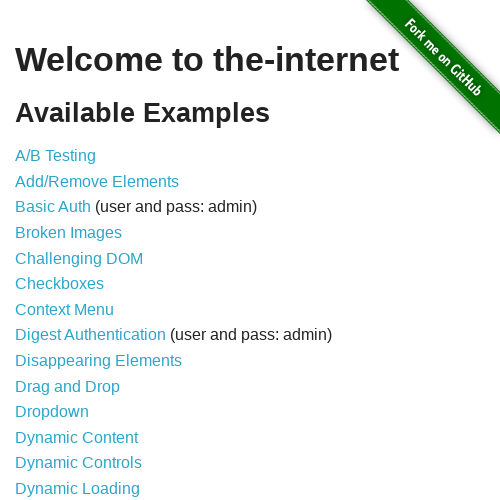

Asserted viewport width is 500 pixels
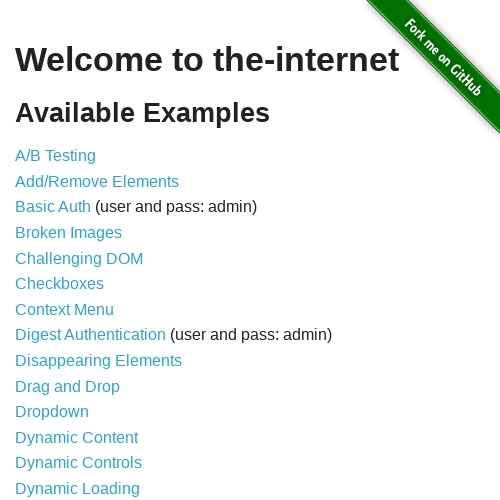

Asserted viewport height is 500 pixels
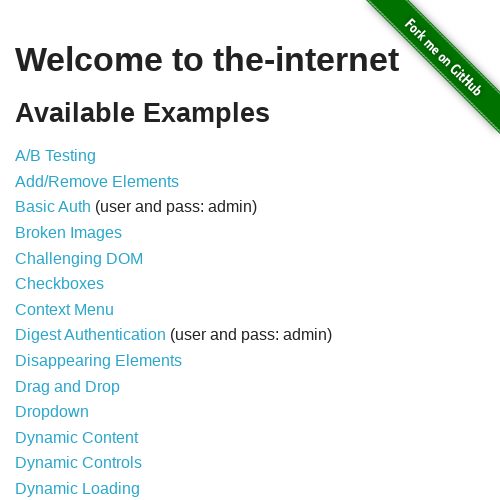

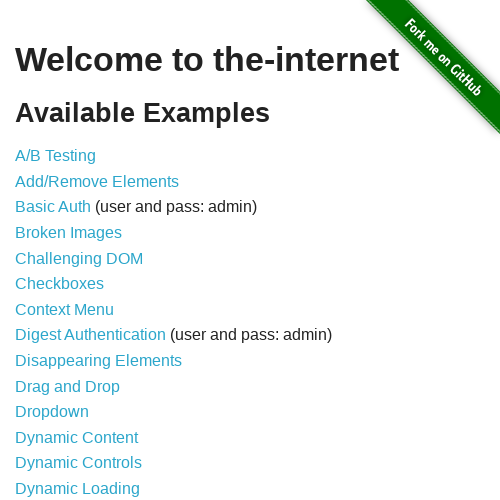